Tests adding a Sony Vaio i5 laptop to cart multiple times by navigating home, clicking the product, and adding it to cart 7 times

Starting URL: https://www.demoblaze.com/index.html

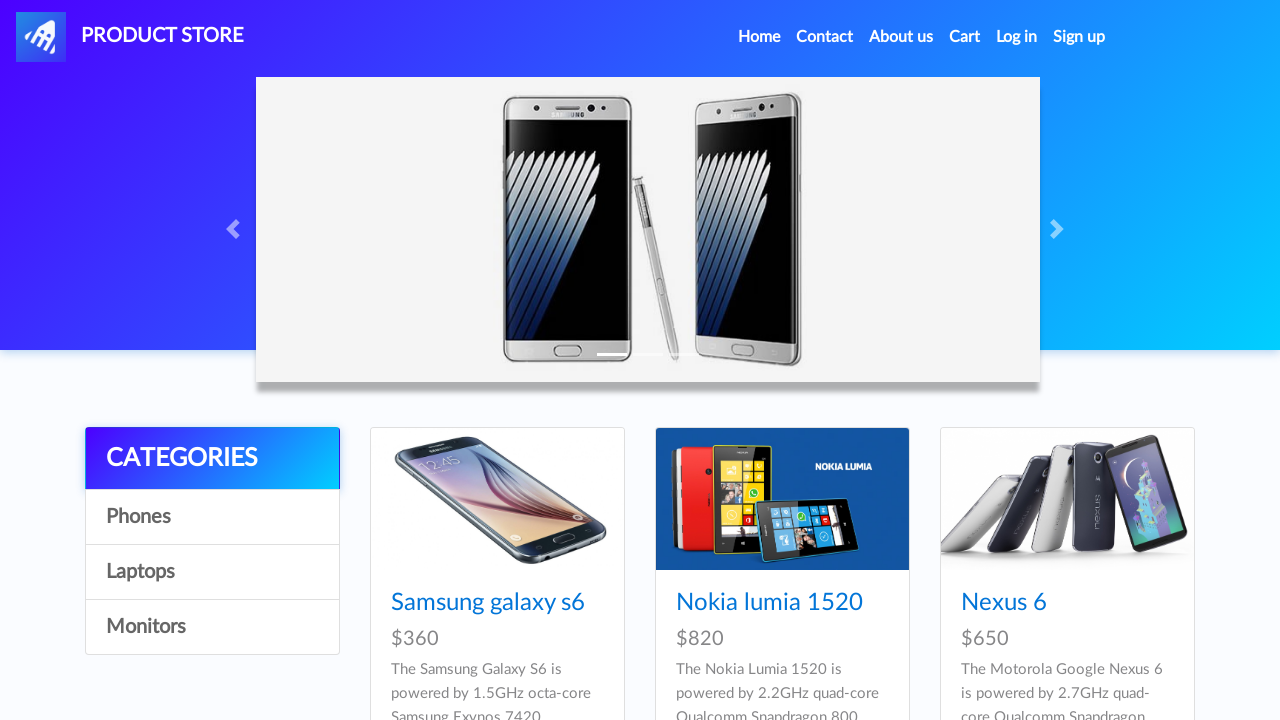

Waited 5 seconds before starting test
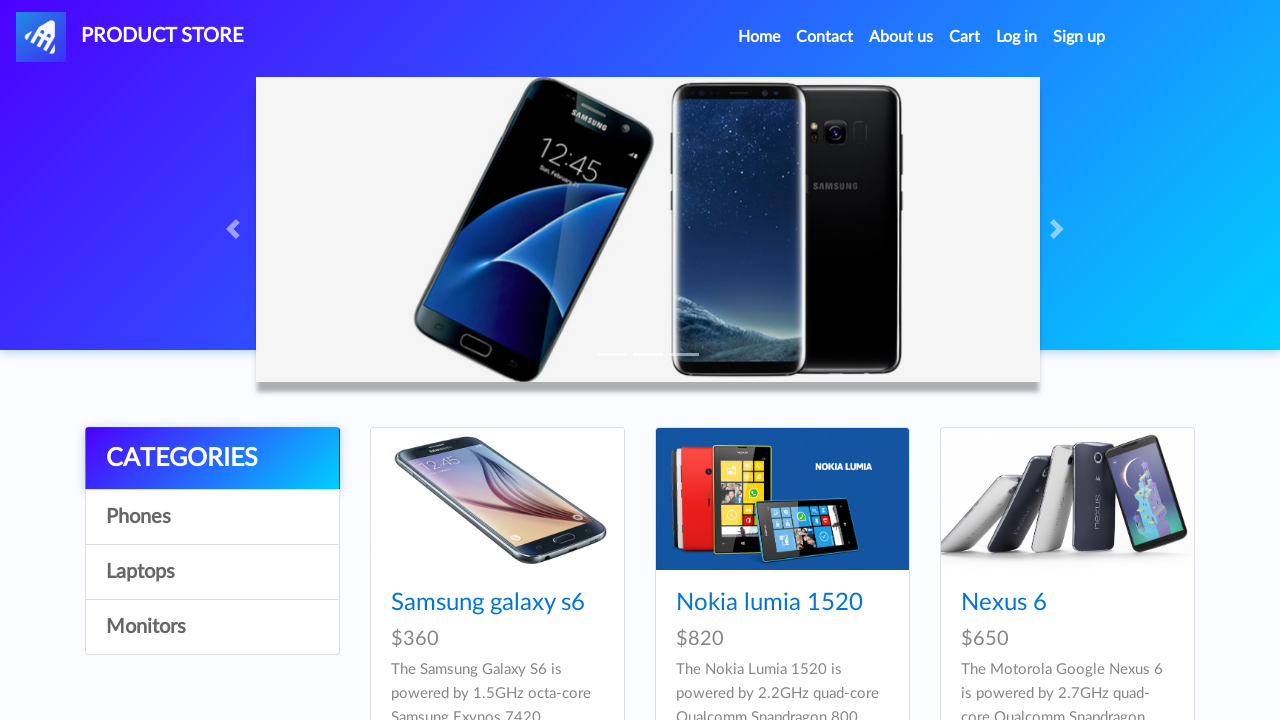

Clicked Home link to navigate to home page at (759, 37) on //*[@id="navbarExample"]/ul/li[1]/a
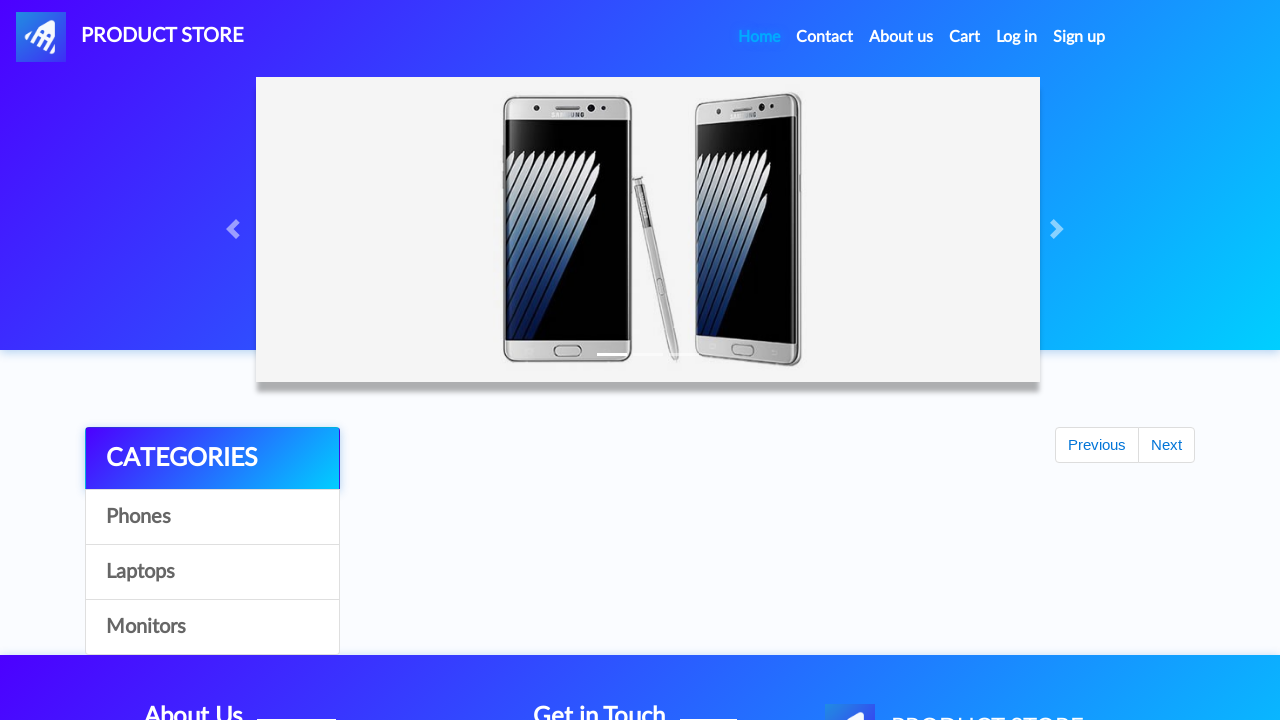

Clicked on Sony Vaio i5 laptop product at (739, 361) on //*[@id="tbodyid"]/div[8]/div/div/h4/a
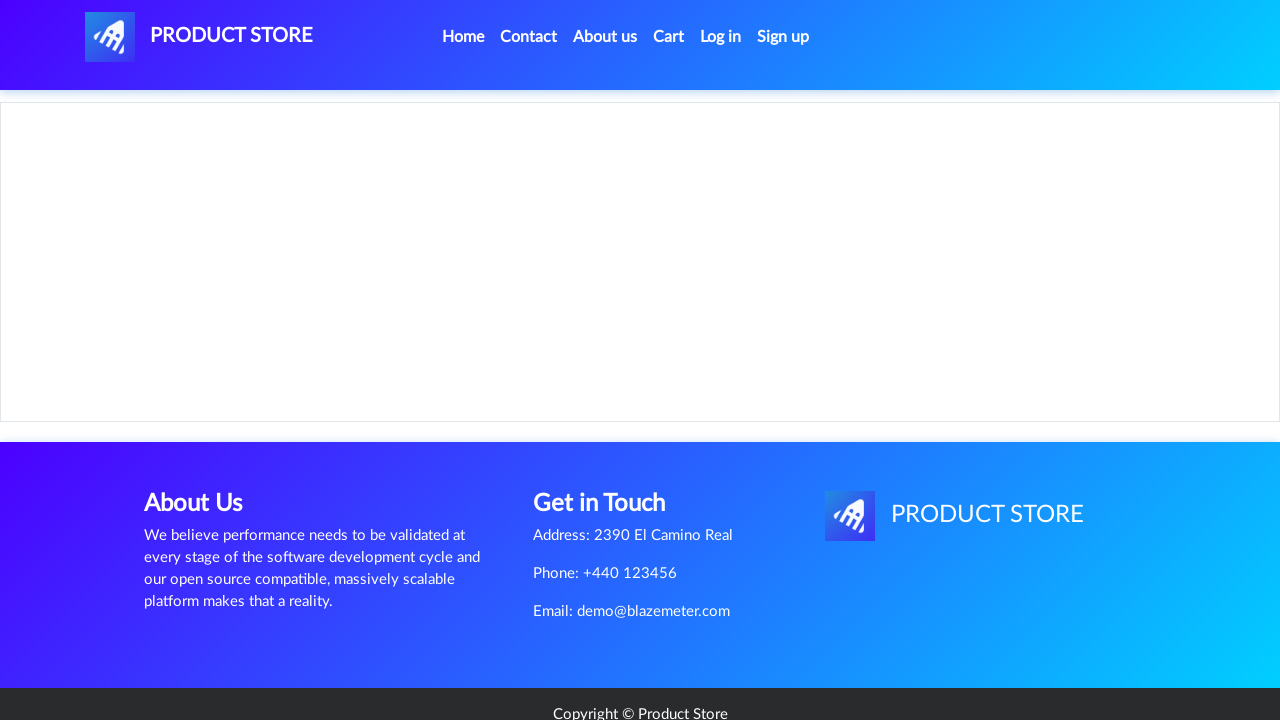

Waited 5 seconds for product page to load
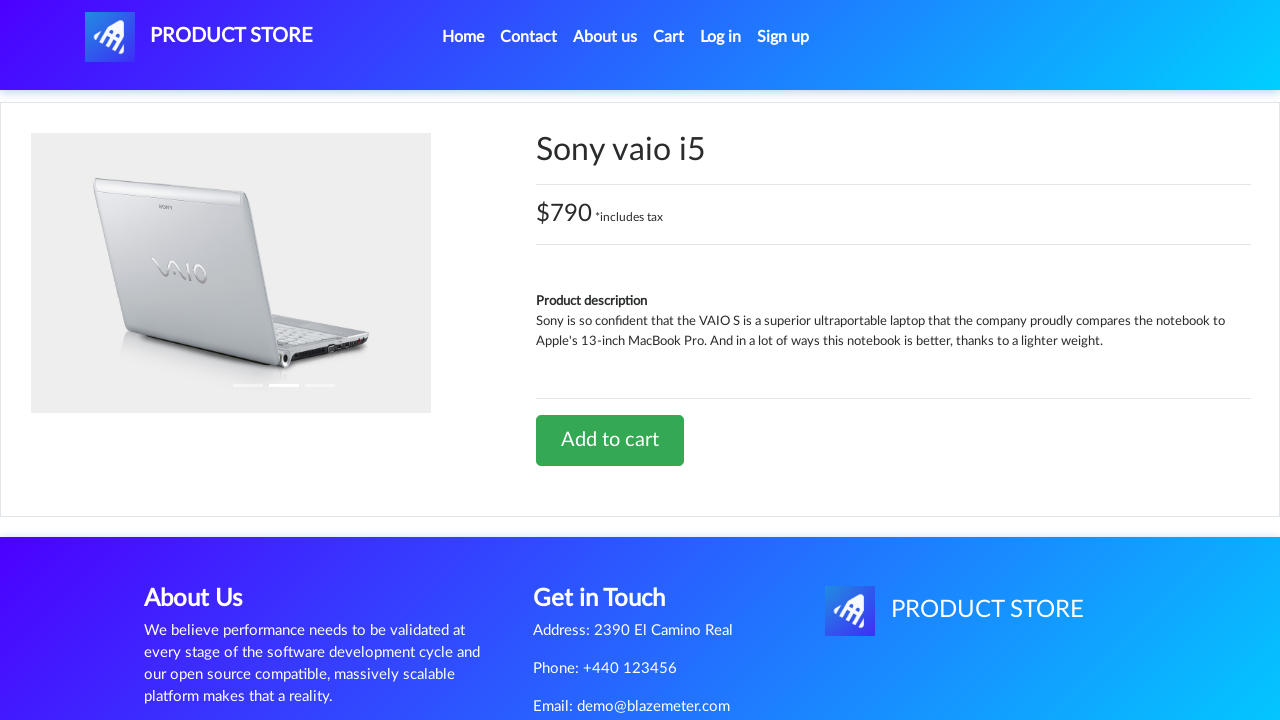

Retrieved Add to cart button text
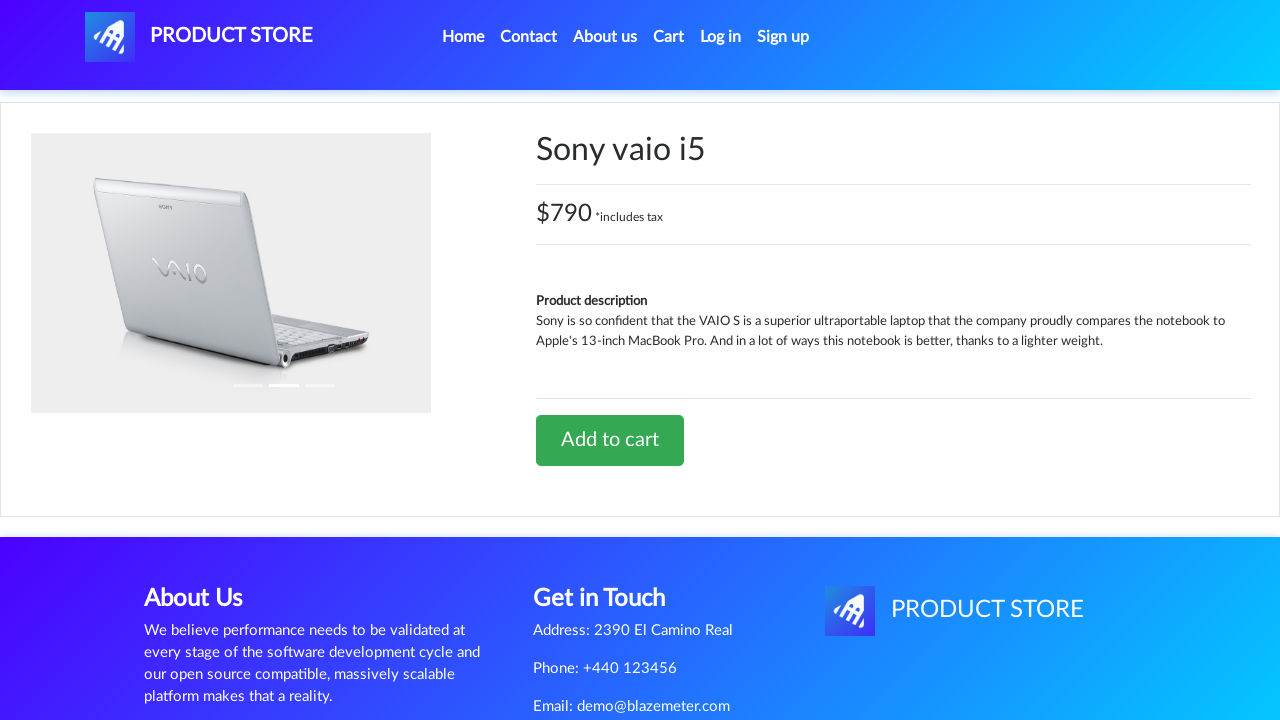

Clicked Add to cart button (iteration 1/7) at (610, 440) on //*[@id="tbodyid"]/div[2]/div/a
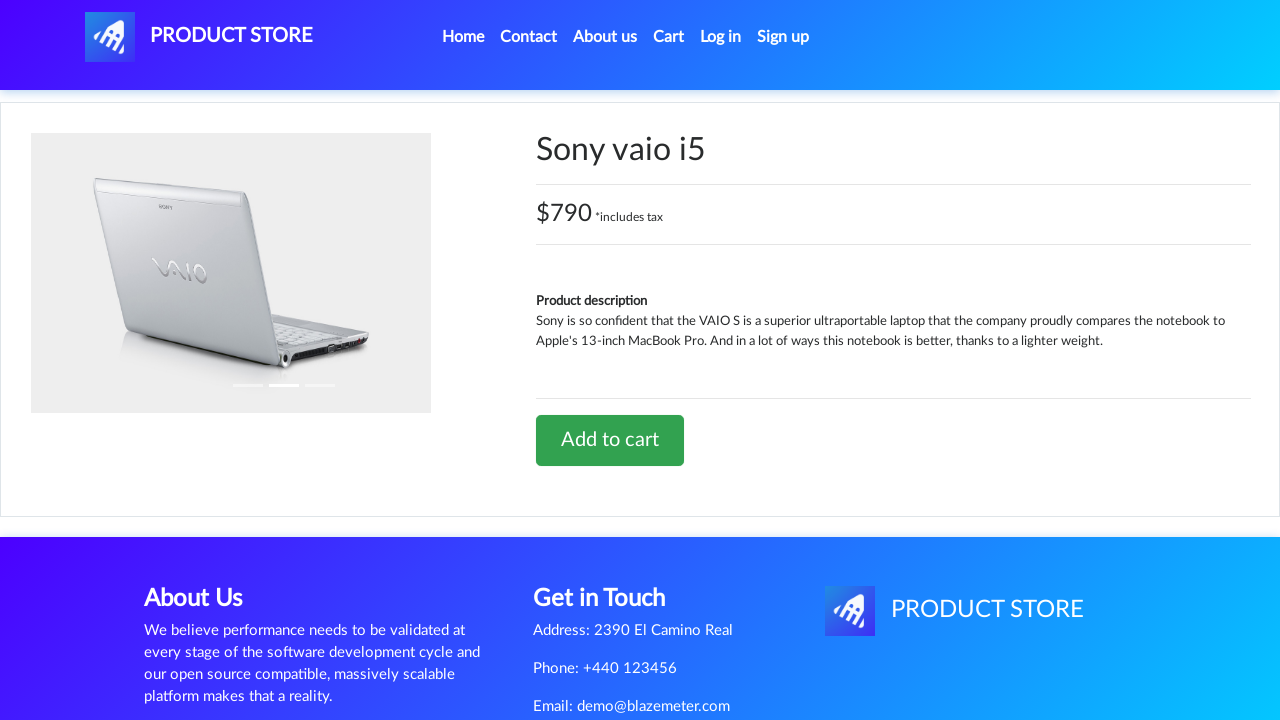

Waited 3 seconds for alert dialog (iteration 1/7)
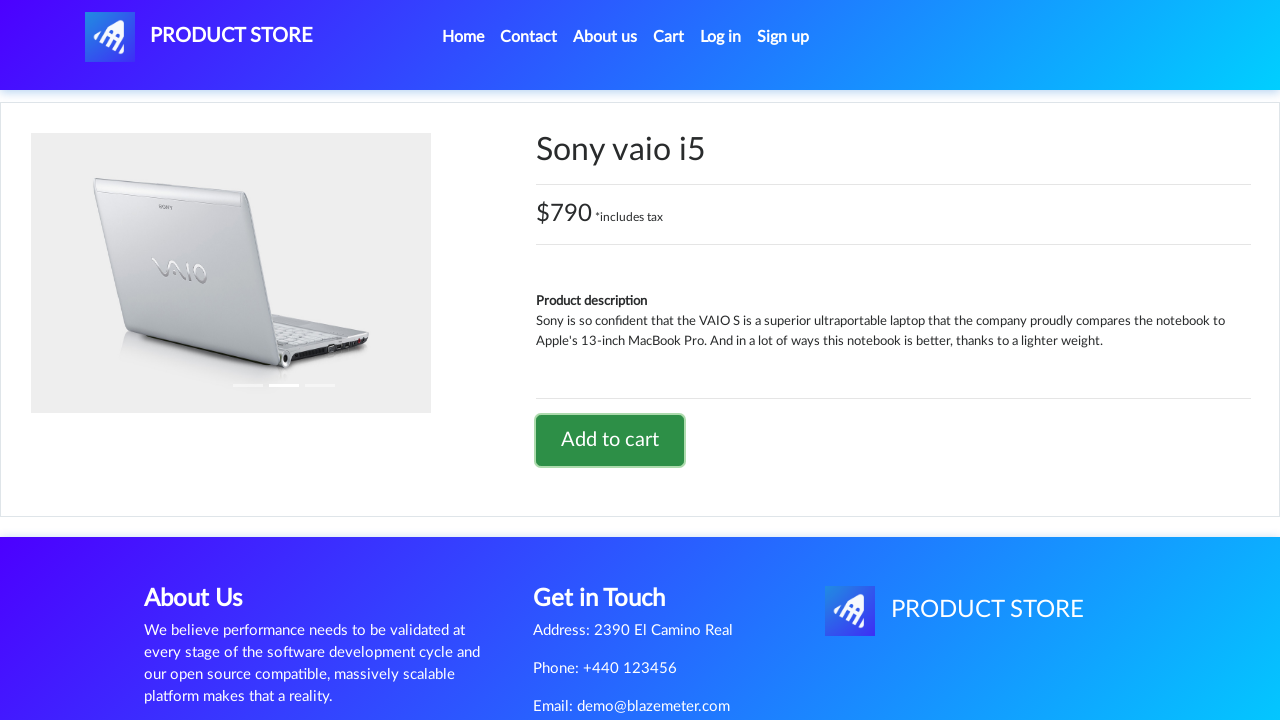

Accepted alert dialog confirming product added to cart (iteration 1/7)
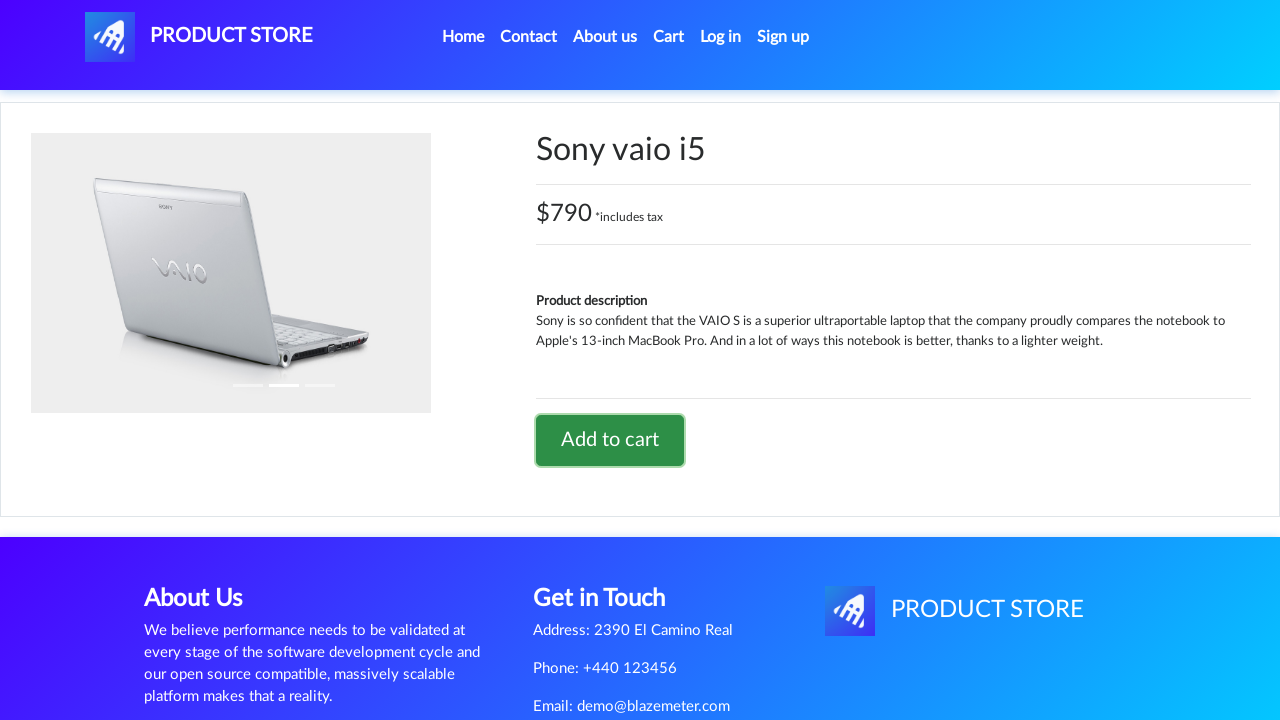

Clicked Add to cart button (iteration 2/7) at (610, 440) on //*[@id="tbodyid"]/div[2]/div/a
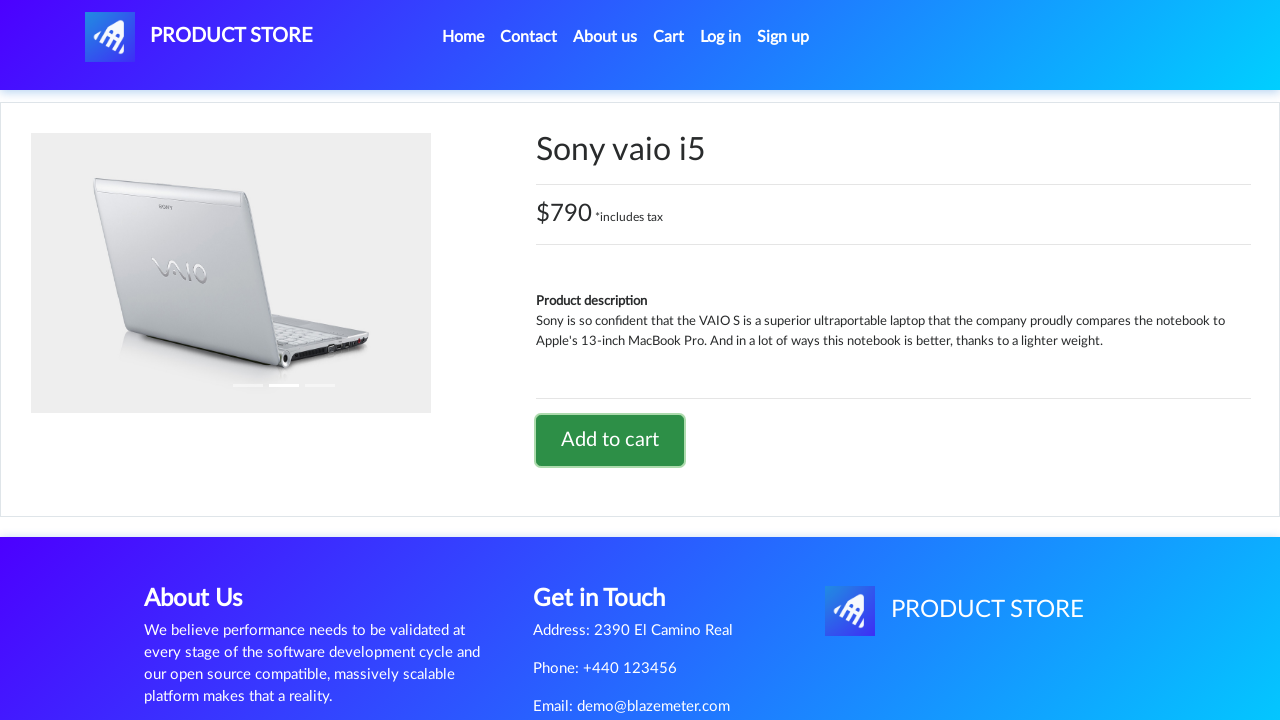

Waited 3 seconds for alert dialog (iteration 2/7)
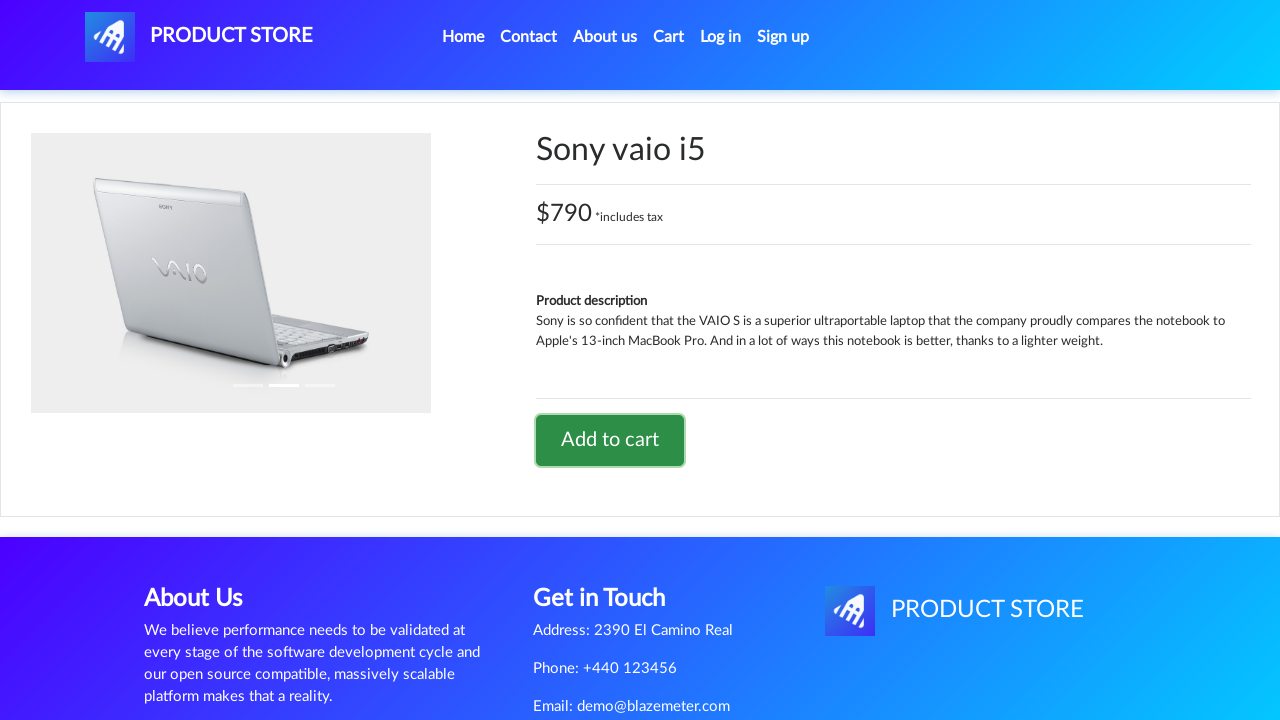

Accepted alert dialog confirming product added to cart (iteration 2/7)
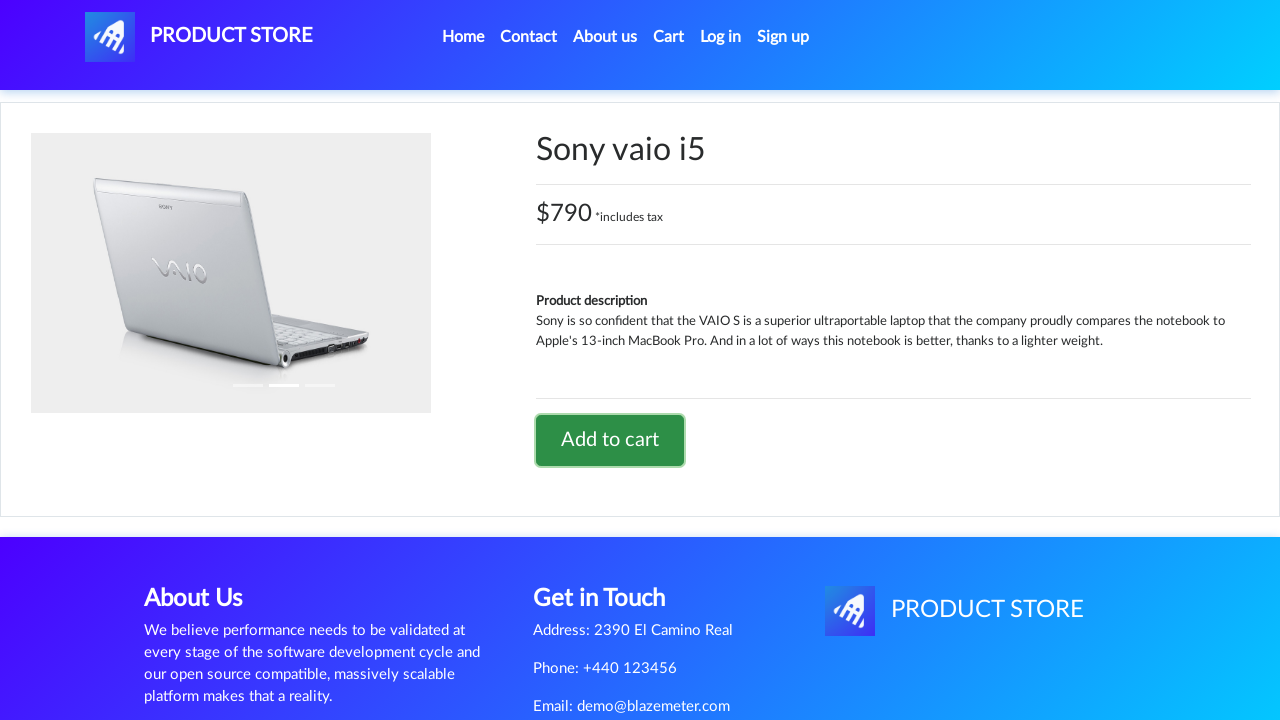

Clicked Add to cart button (iteration 3/7) at (610, 440) on //*[@id="tbodyid"]/div[2]/div/a
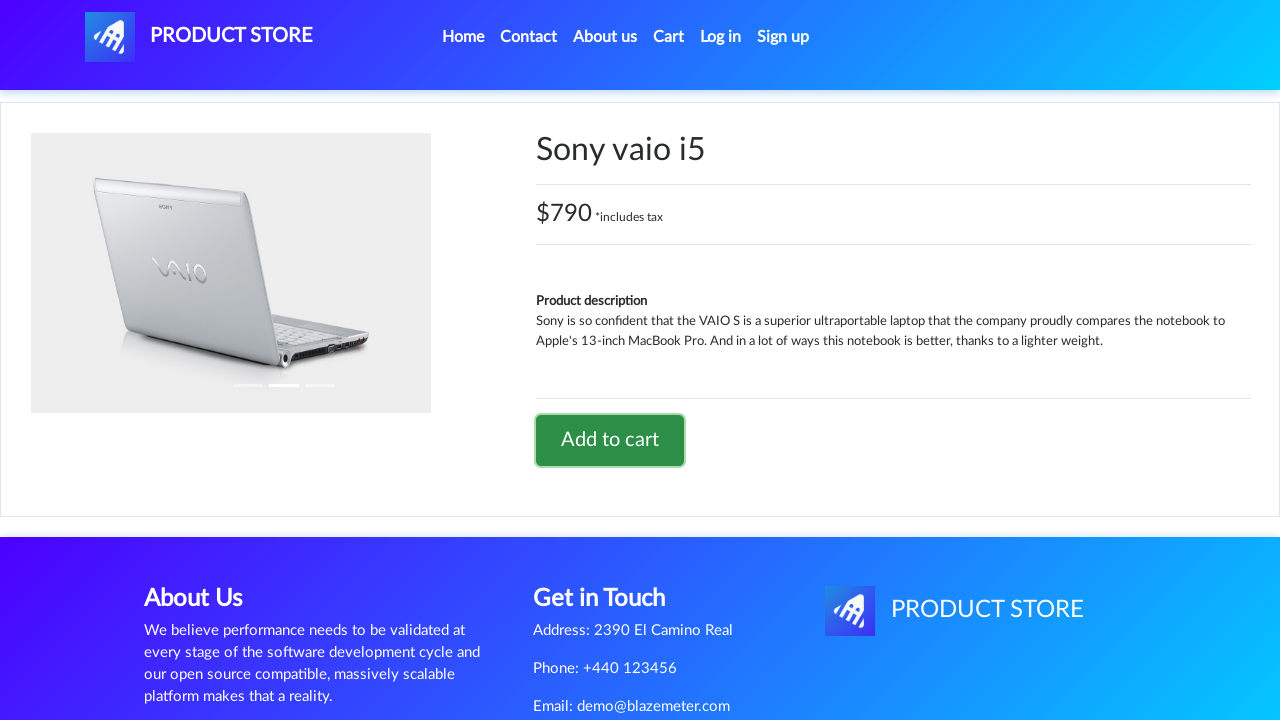

Waited 3 seconds for alert dialog (iteration 3/7)
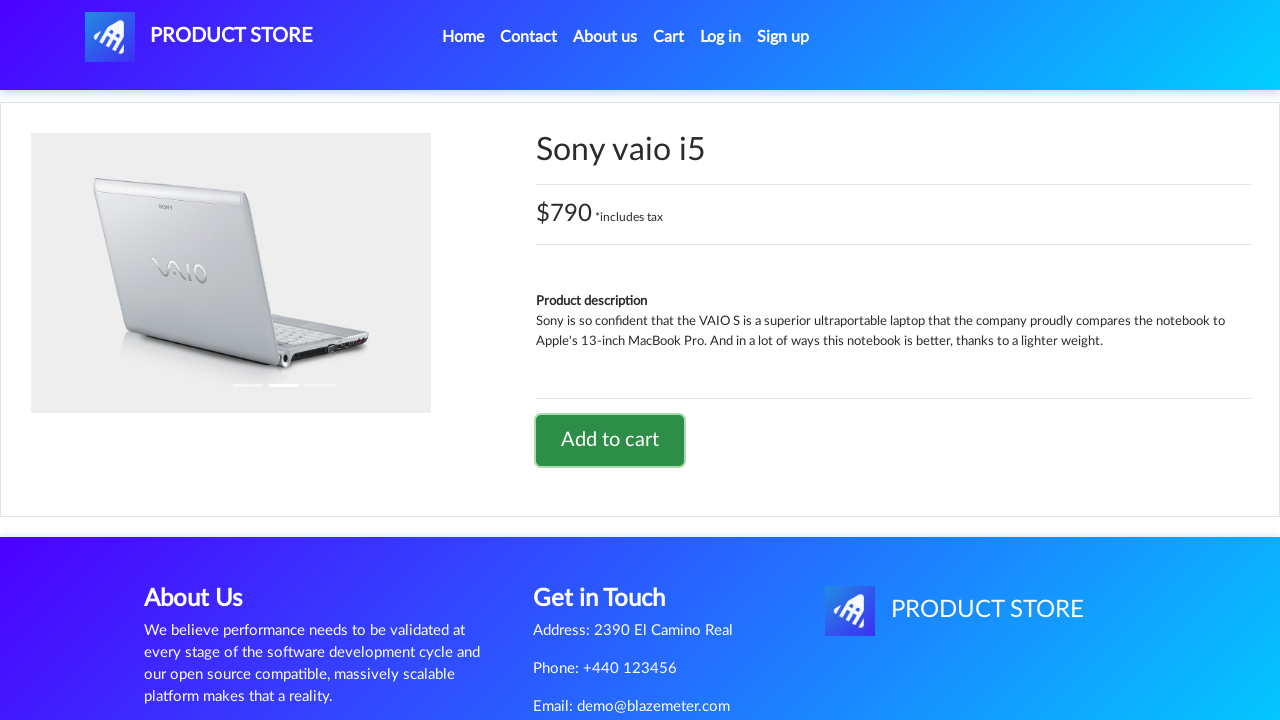

Accepted alert dialog confirming product added to cart (iteration 3/7)
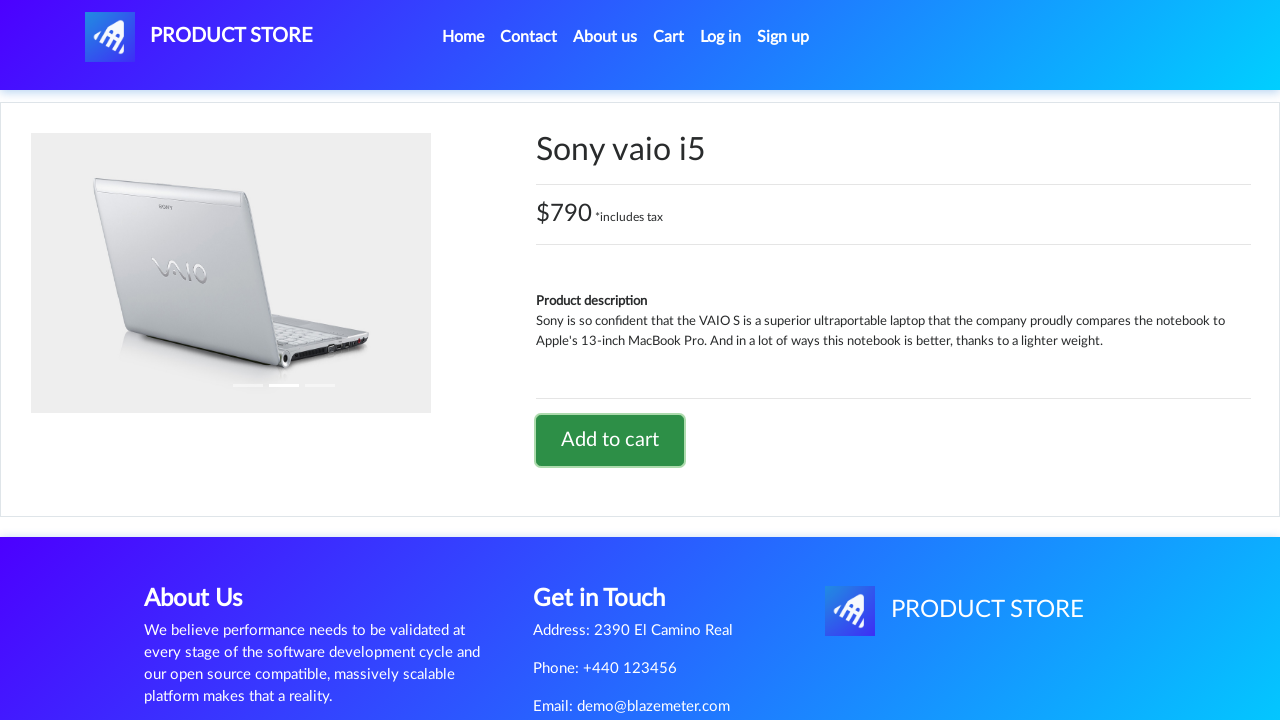

Clicked Add to cart button (iteration 4/7) at (610, 440) on //*[@id="tbodyid"]/div[2]/div/a
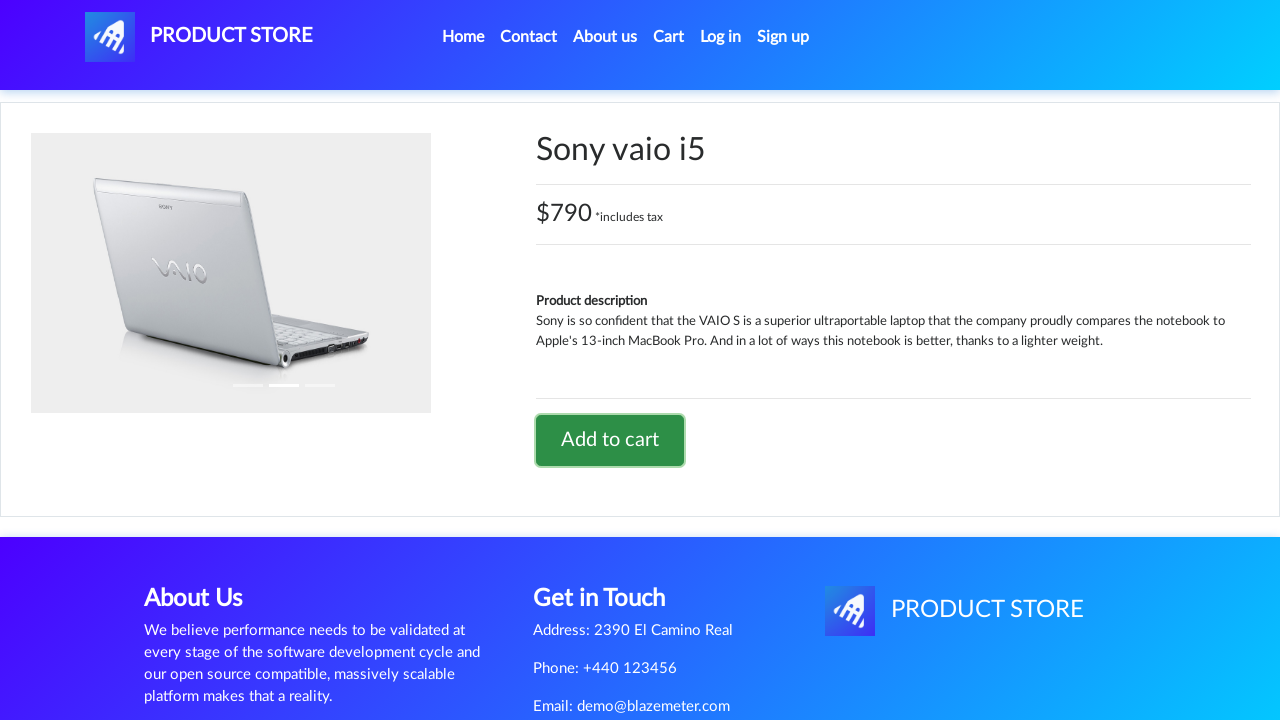

Waited 3 seconds for alert dialog (iteration 4/7)
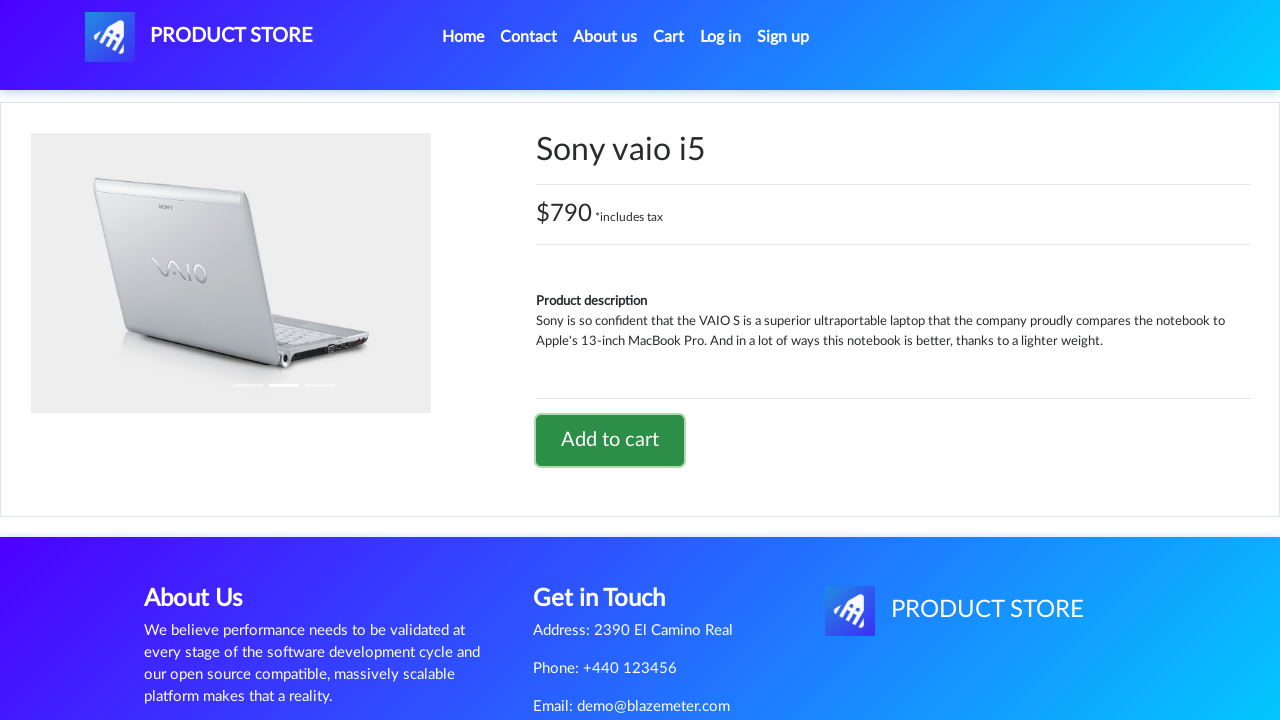

Accepted alert dialog confirming product added to cart (iteration 4/7)
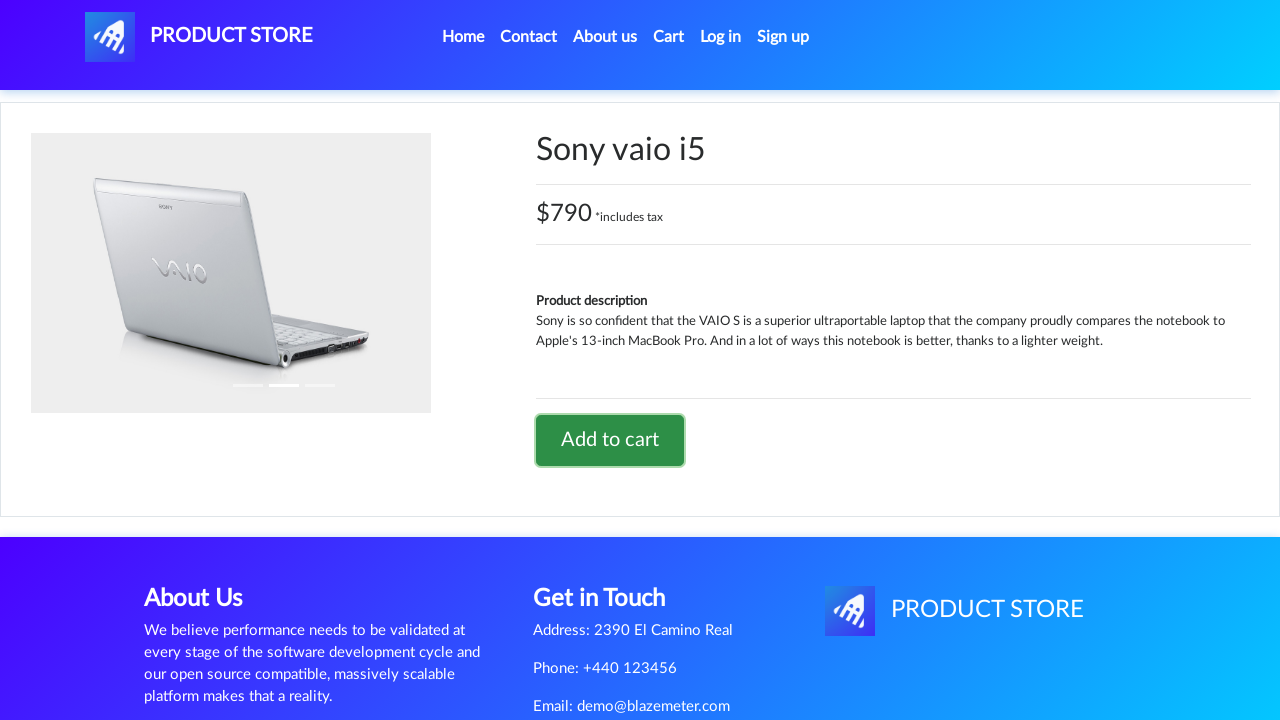

Clicked Add to cart button (iteration 5/7) at (610, 440) on //*[@id="tbodyid"]/div[2]/div/a
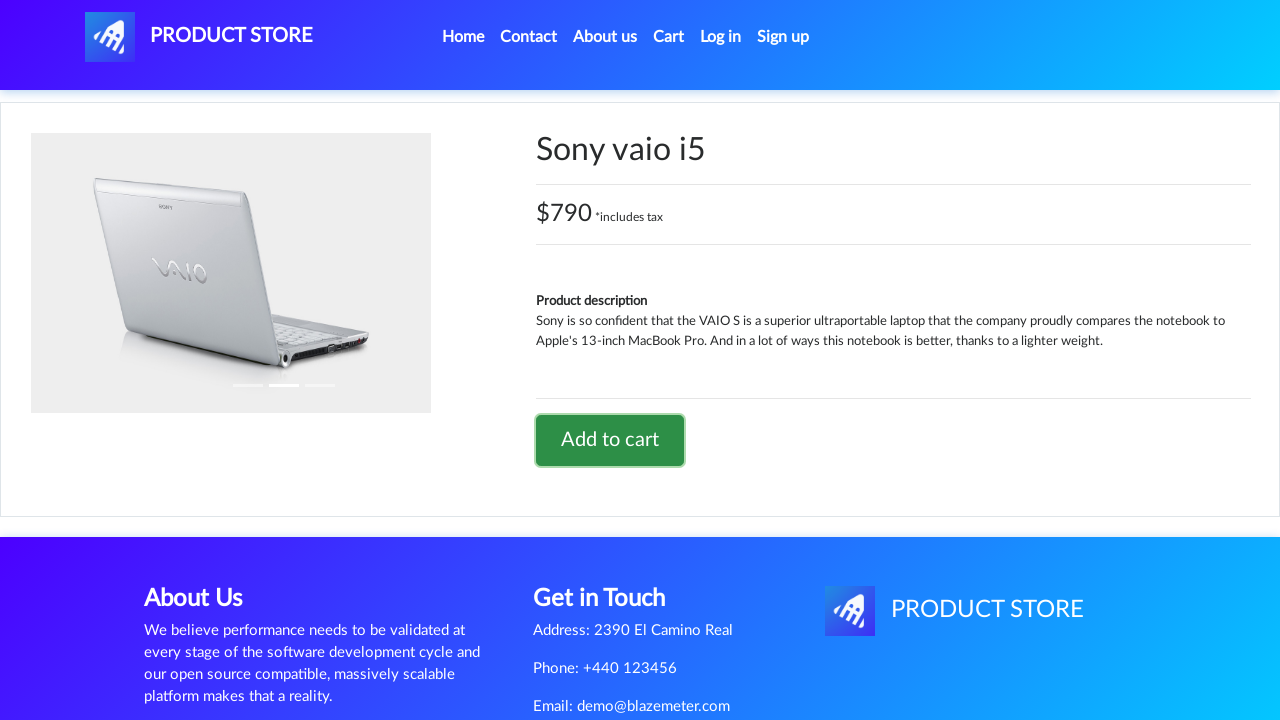

Waited 3 seconds for alert dialog (iteration 5/7)
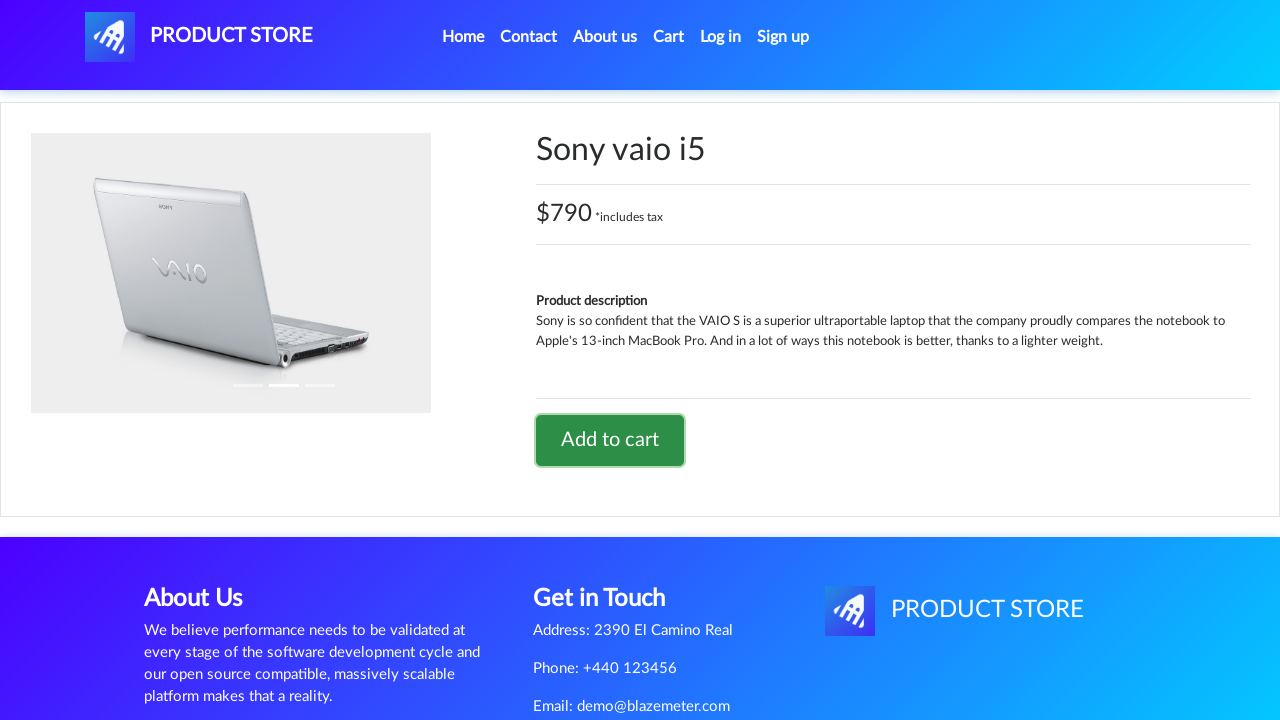

Accepted alert dialog confirming product added to cart (iteration 5/7)
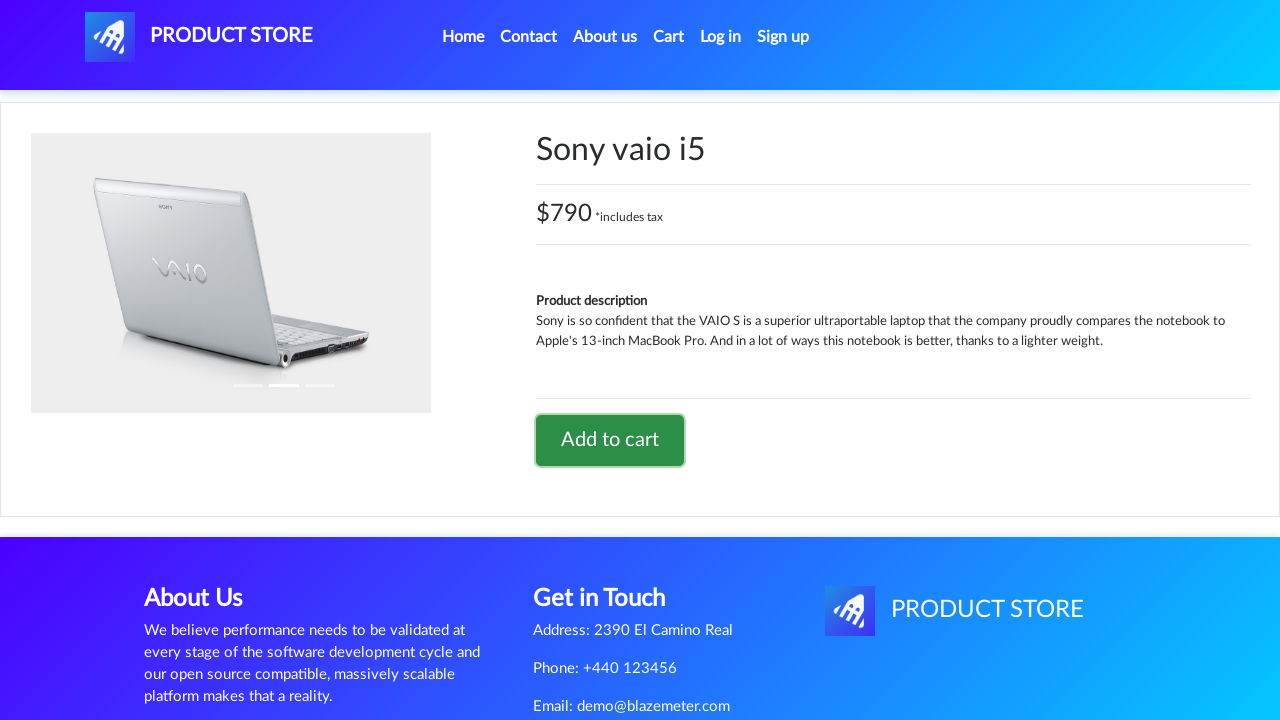

Clicked Add to cart button (iteration 6/7) at (610, 440) on //*[@id="tbodyid"]/div[2]/div/a
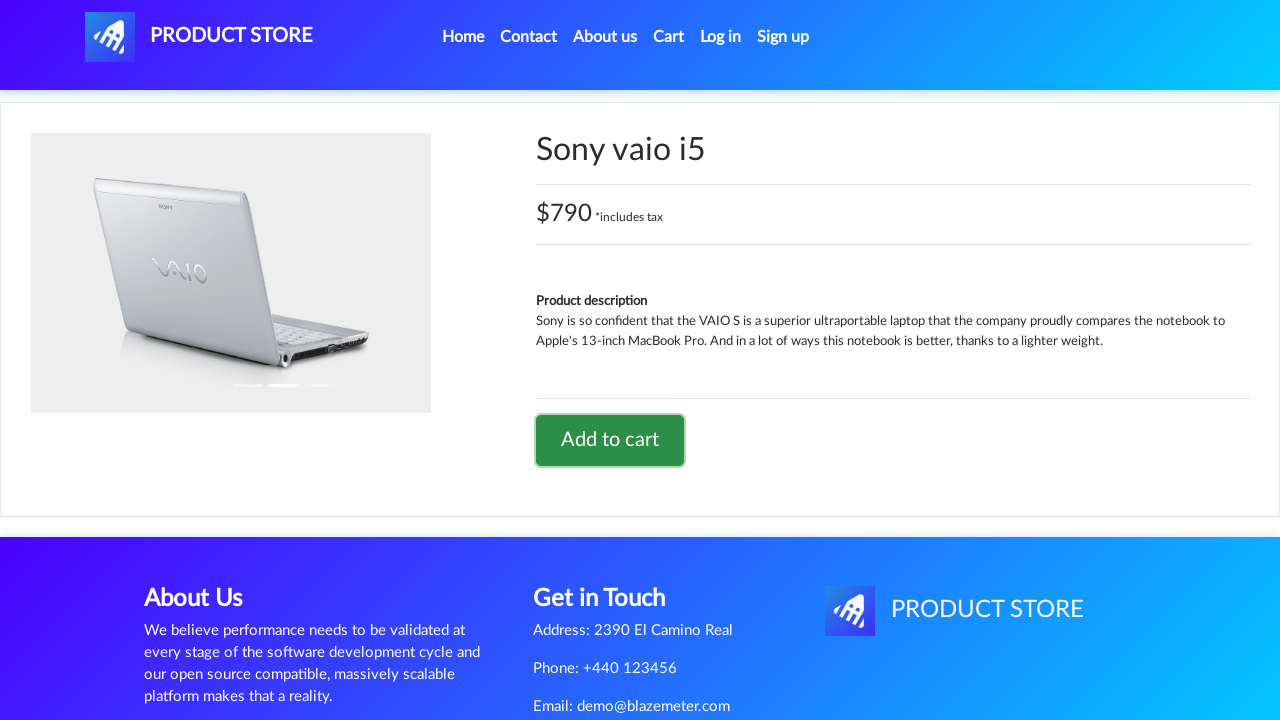

Waited 3 seconds for alert dialog (iteration 6/7)
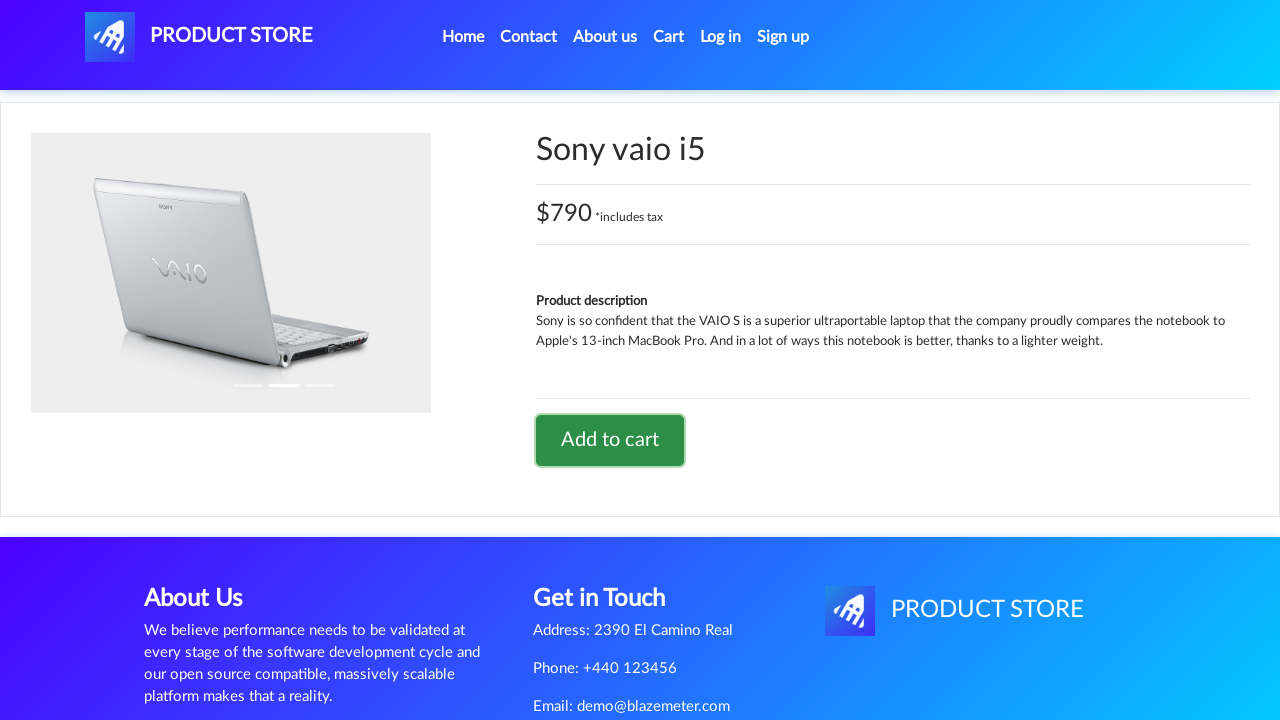

Accepted alert dialog confirming product added to cart (iteration 6/7)
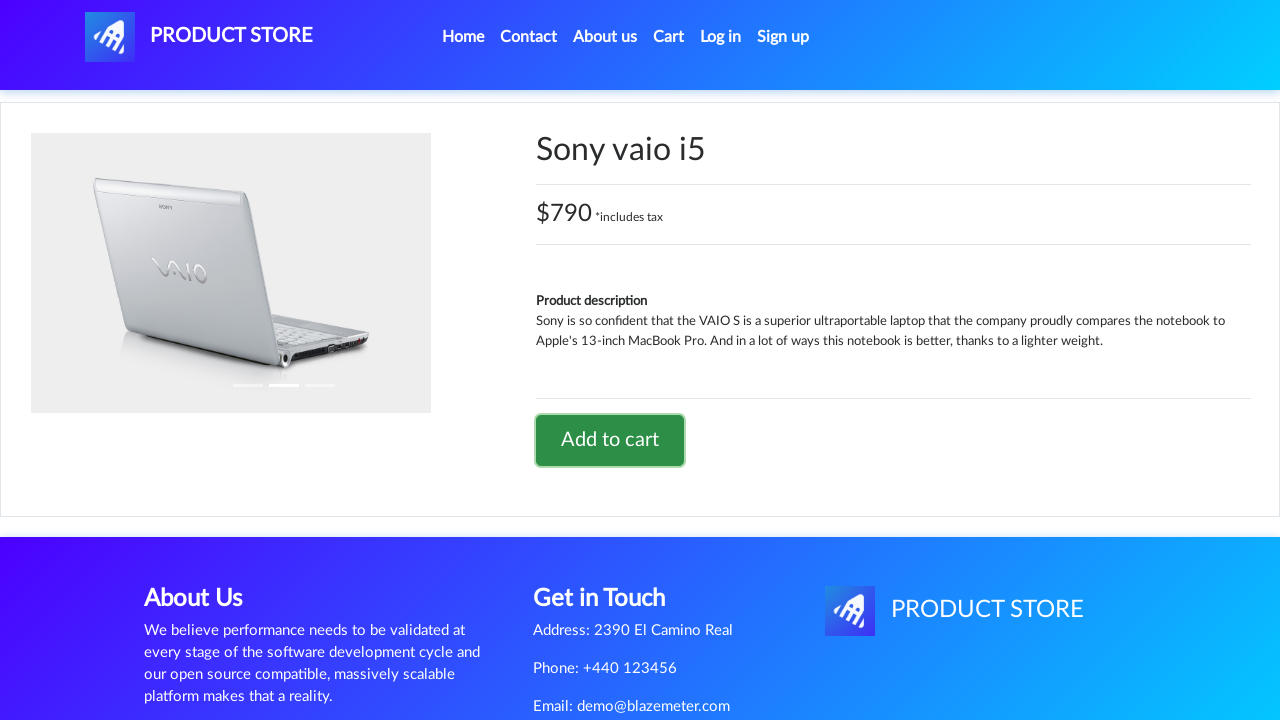

Clicked Add to cart button (iteration 7/7) at (610, 440) on //*[@id="tbodyid"]/div[2]/div/a
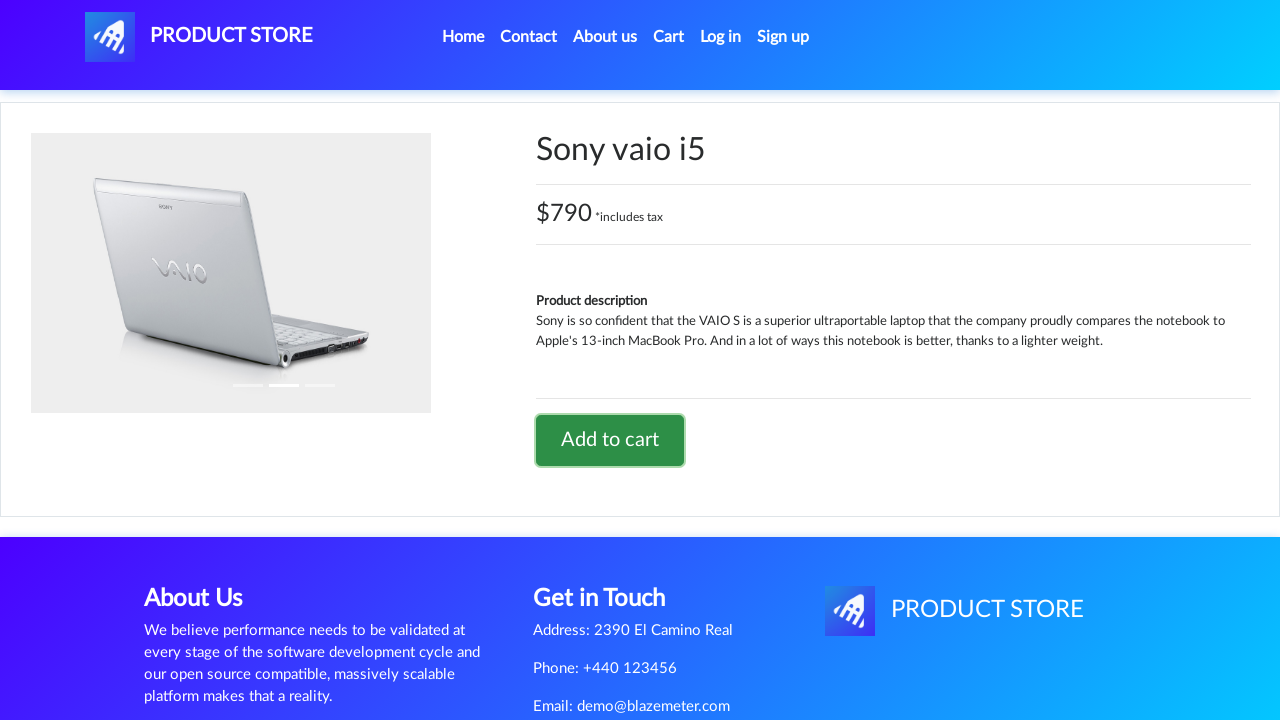

Waited 3 seconds for alert dialog (iteration 7/7)
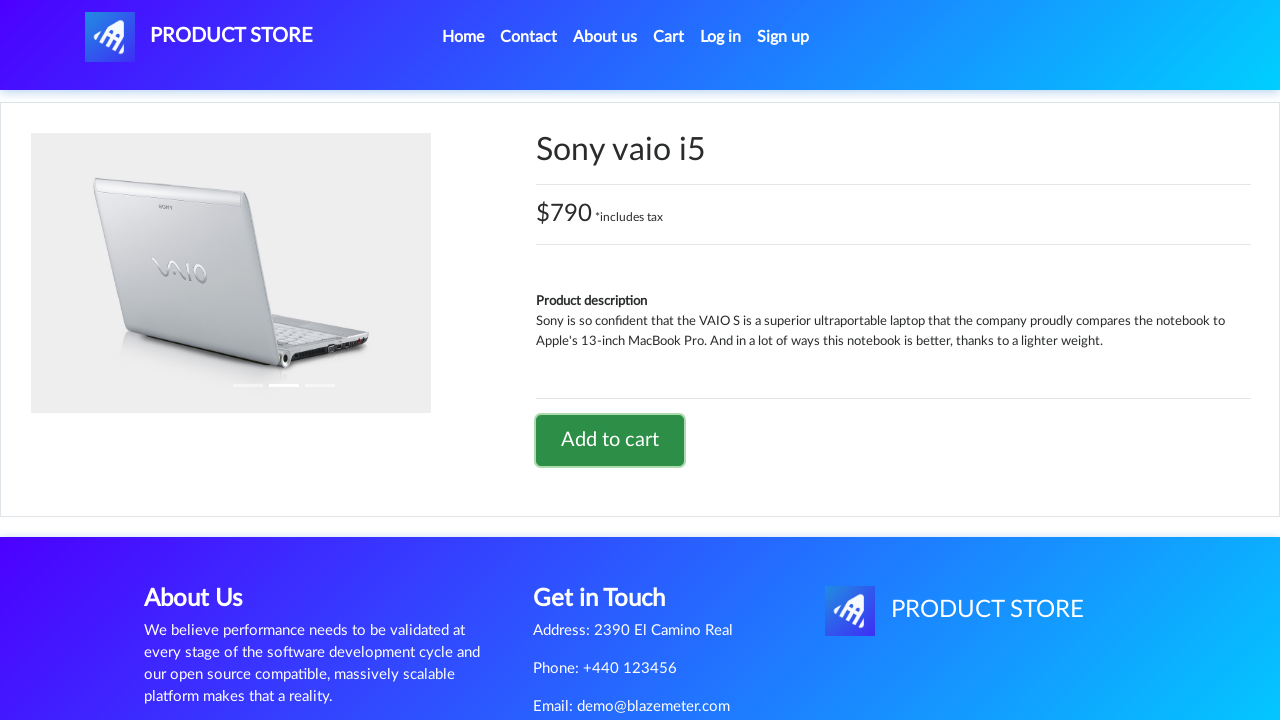

Accepted alert dialog confirming product added to cart (iteration 7/7)
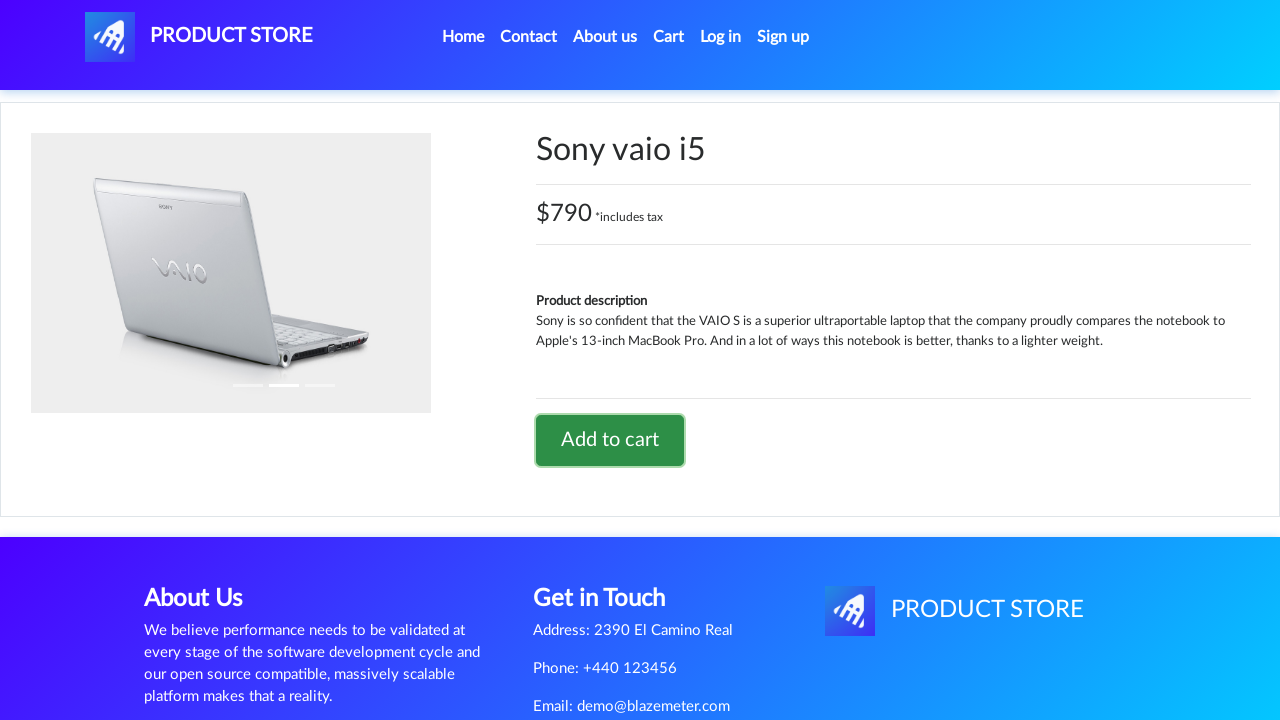

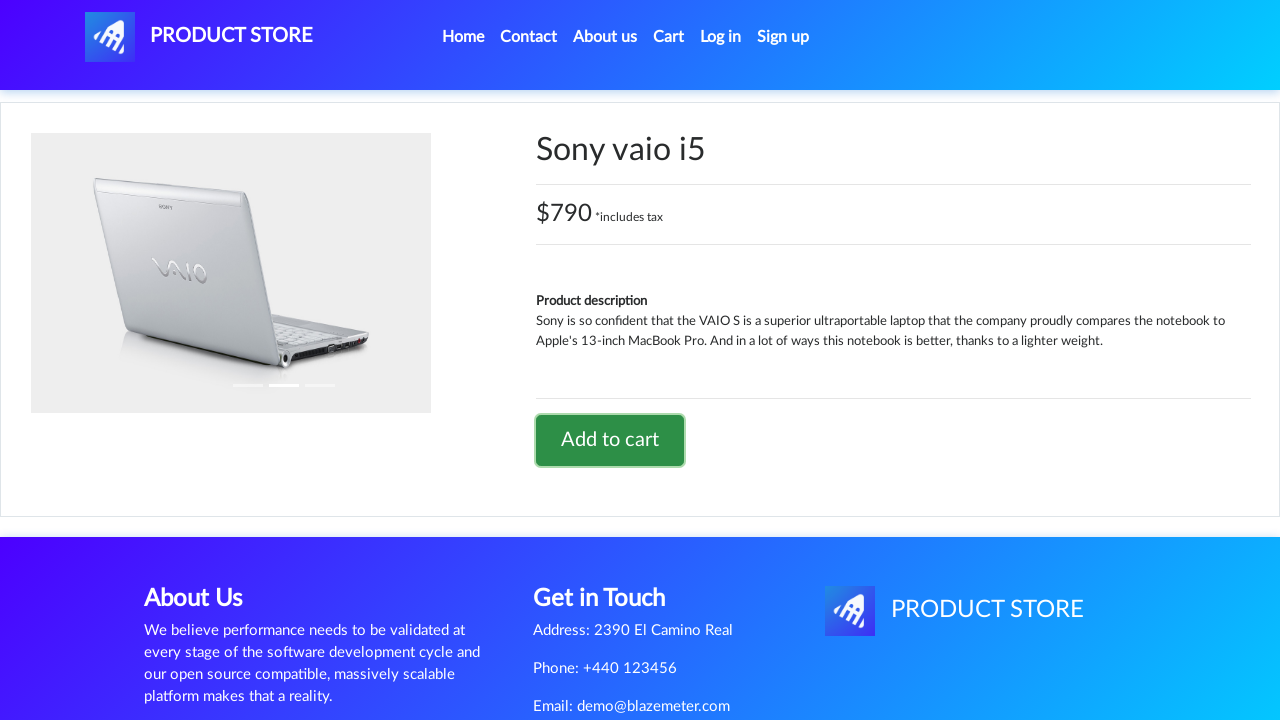